Tests drag and drop functionality by dragging column A and dropping it onto column B

Starting URL: https://the-internet.herokuapp.com/

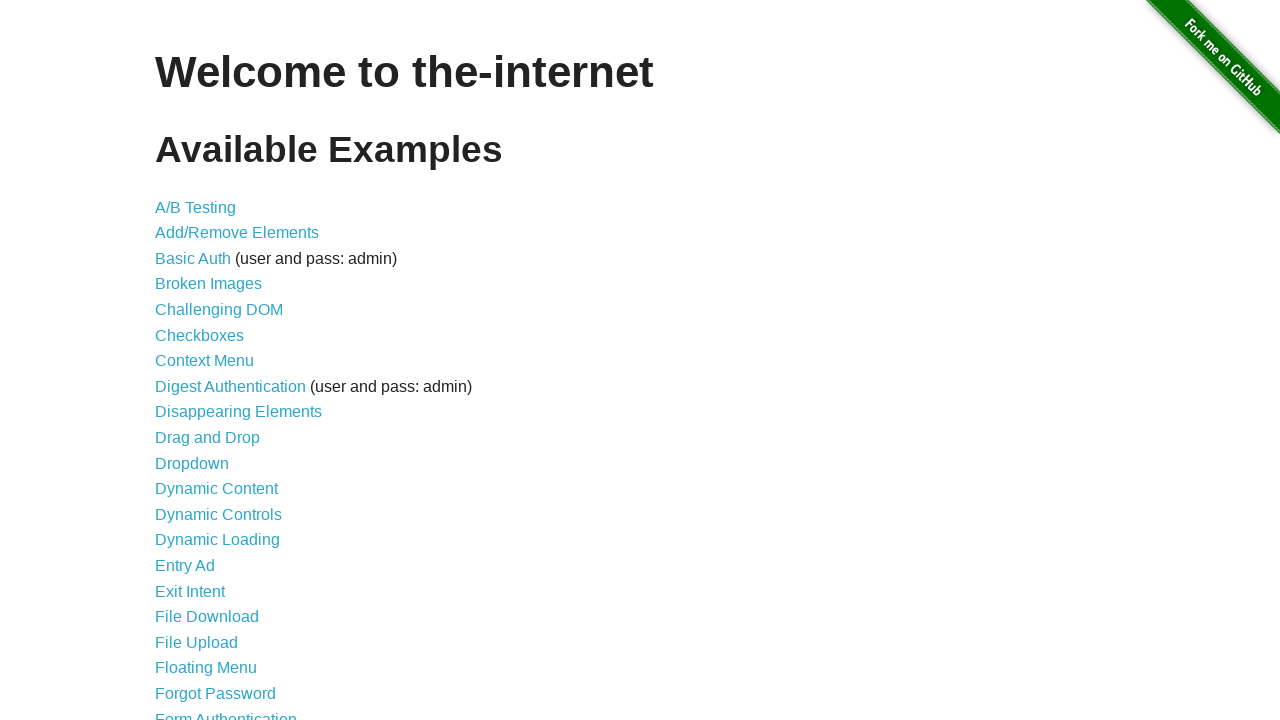

Clicked on 'Drag and Drop' link to navigate to drag and drop page at (208, 438) on text=Drag and Drop
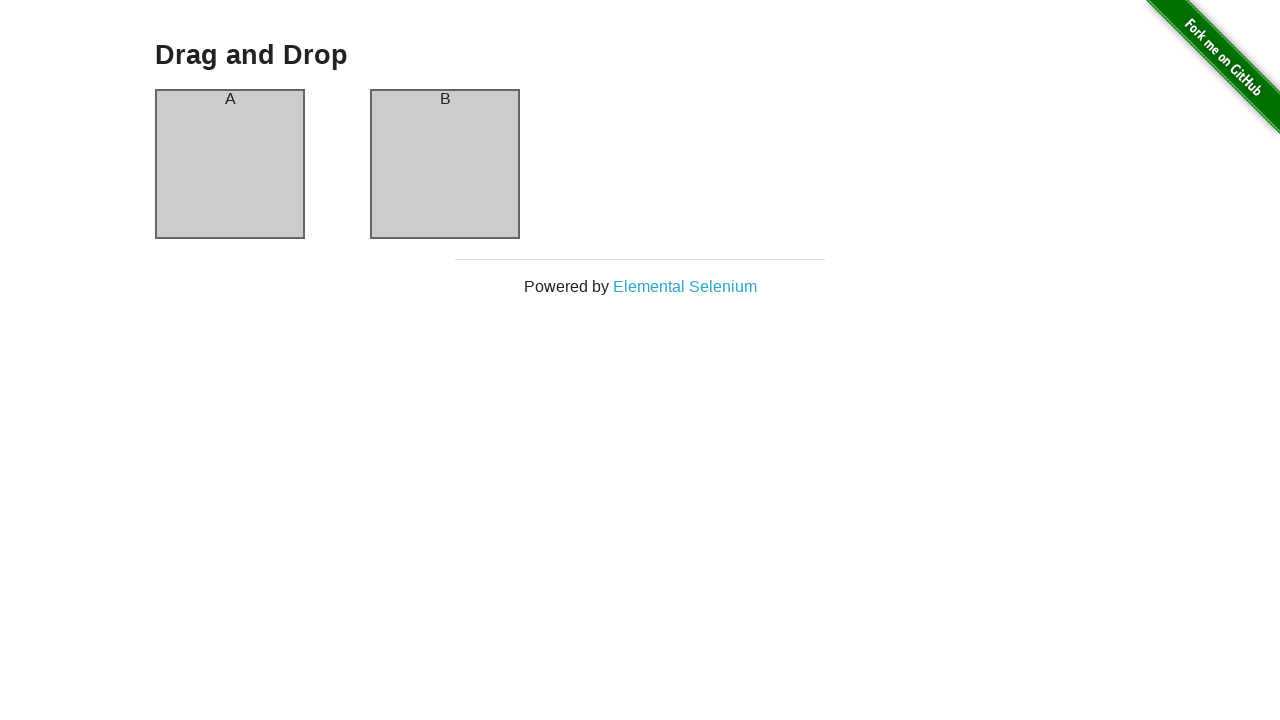

Located column A element
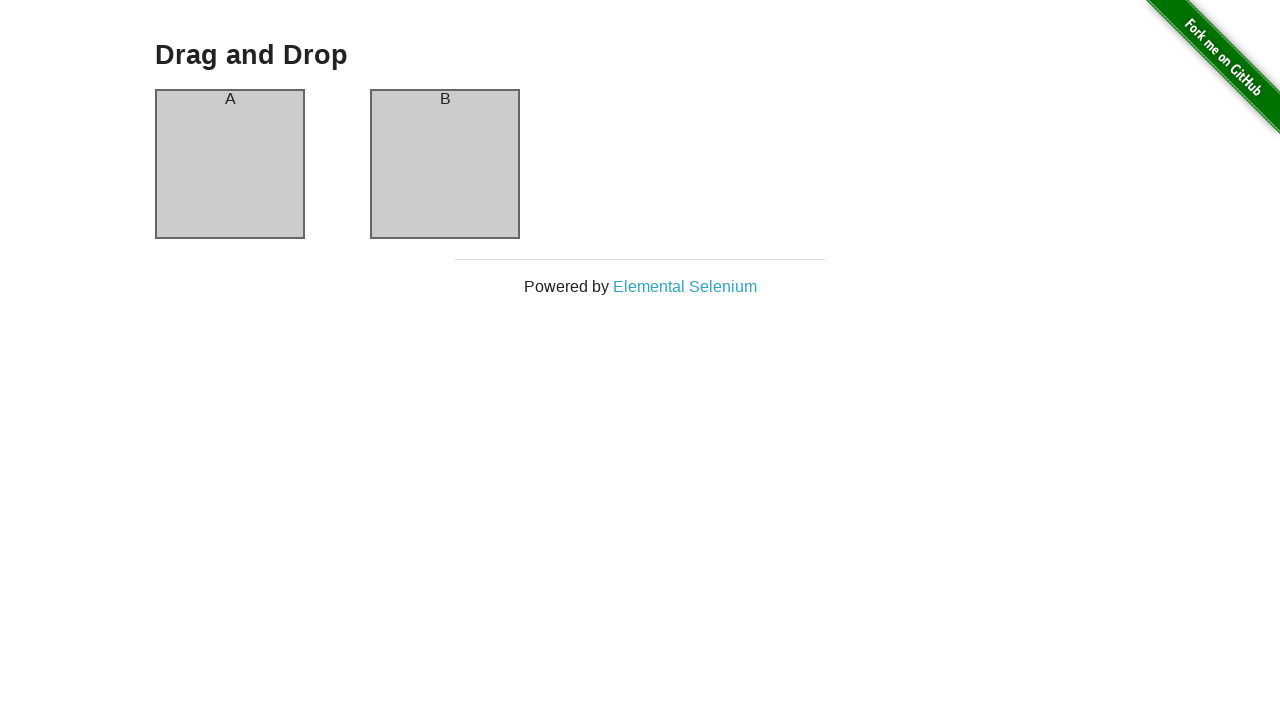

Located column B element
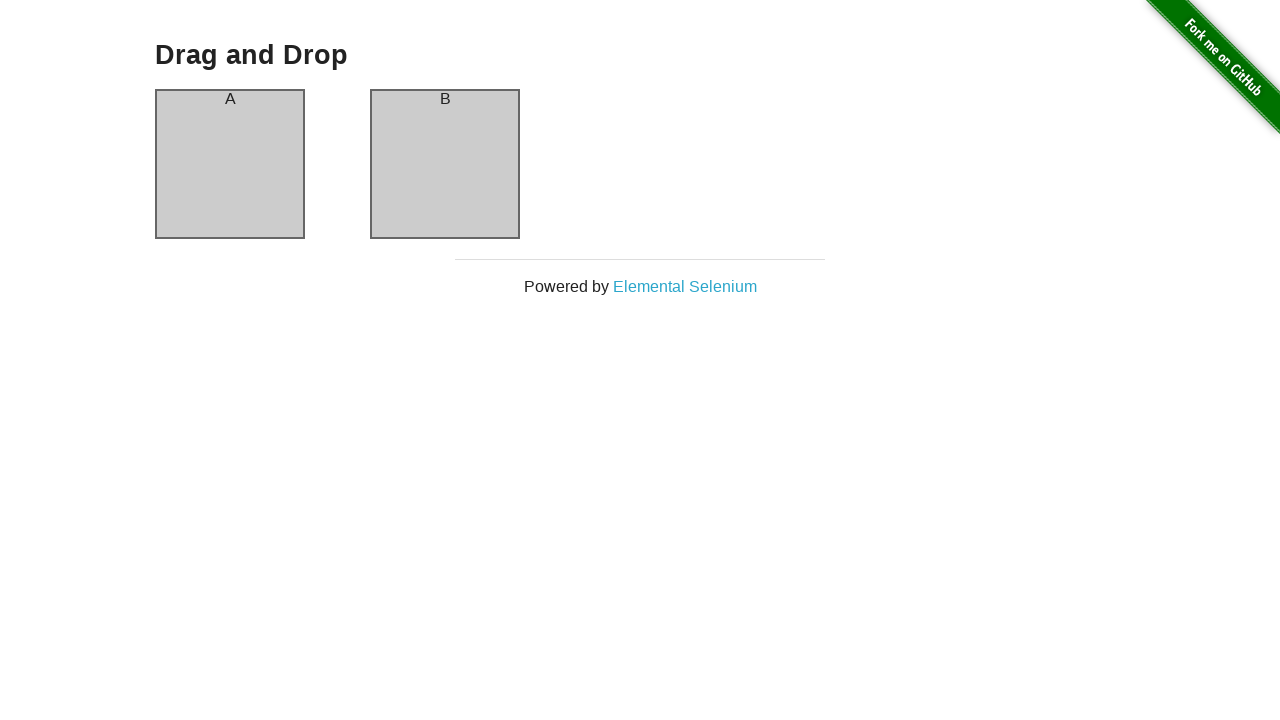

Dragged column A and dropped it onto column B at (445, 164)
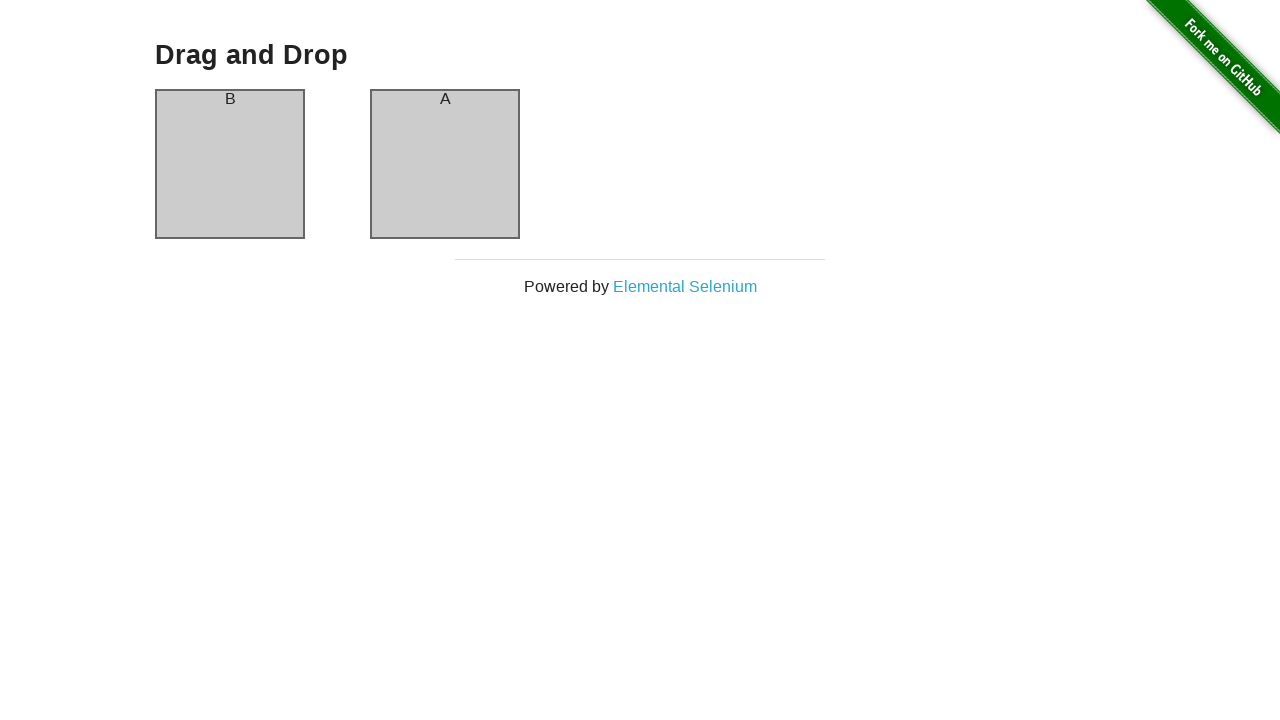

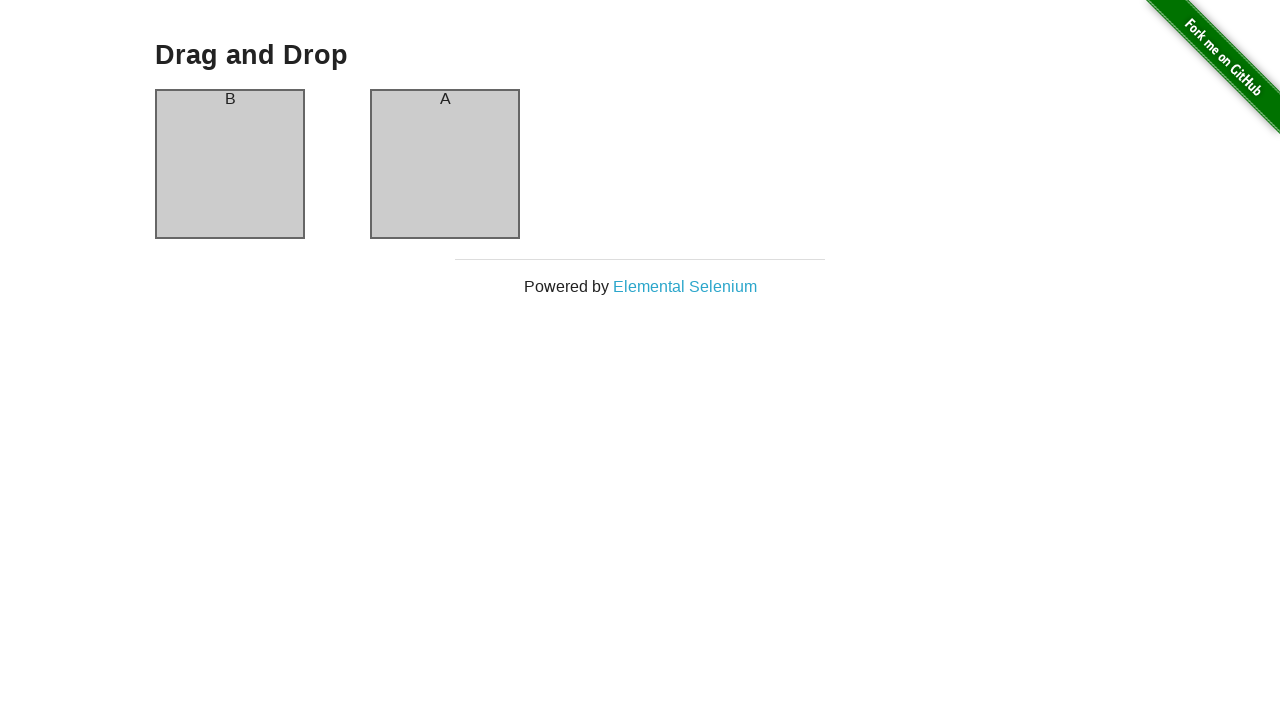